Navigates to Python.org homepage and verifies that upcoming events section is displayed with event dates and names

Starting URL: https://www.python.org

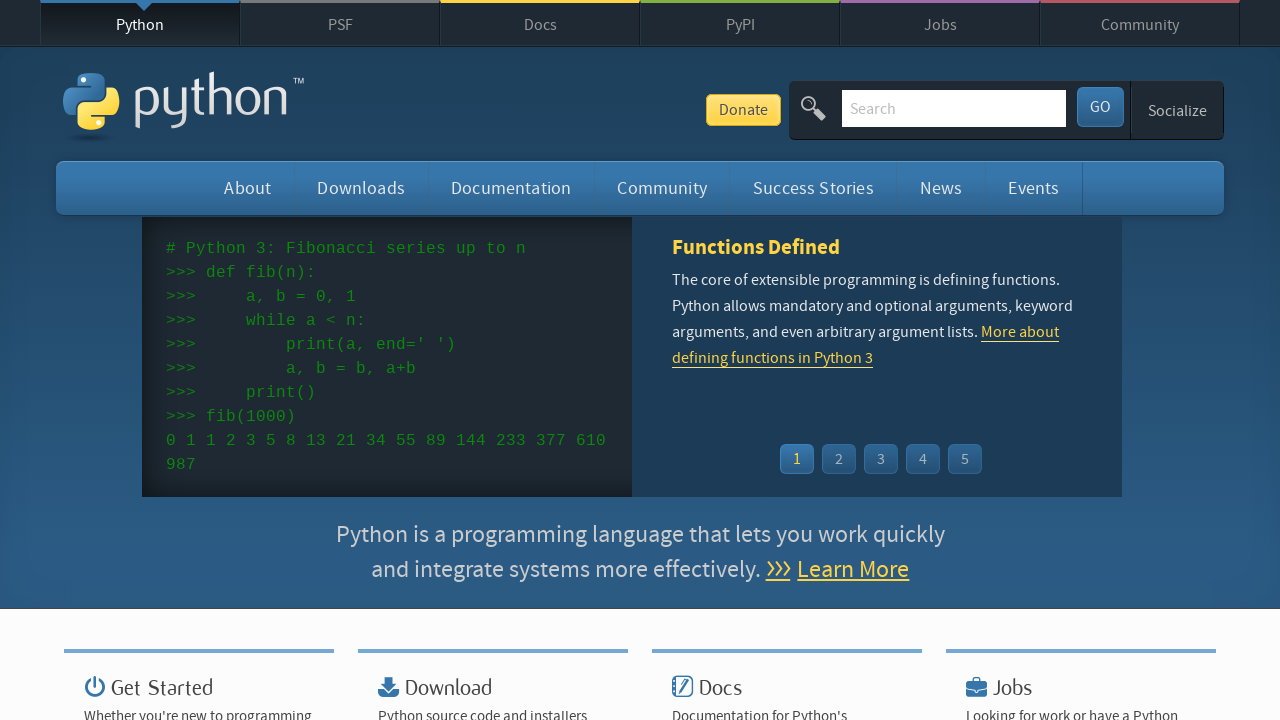

Navigated to Python.org homepage
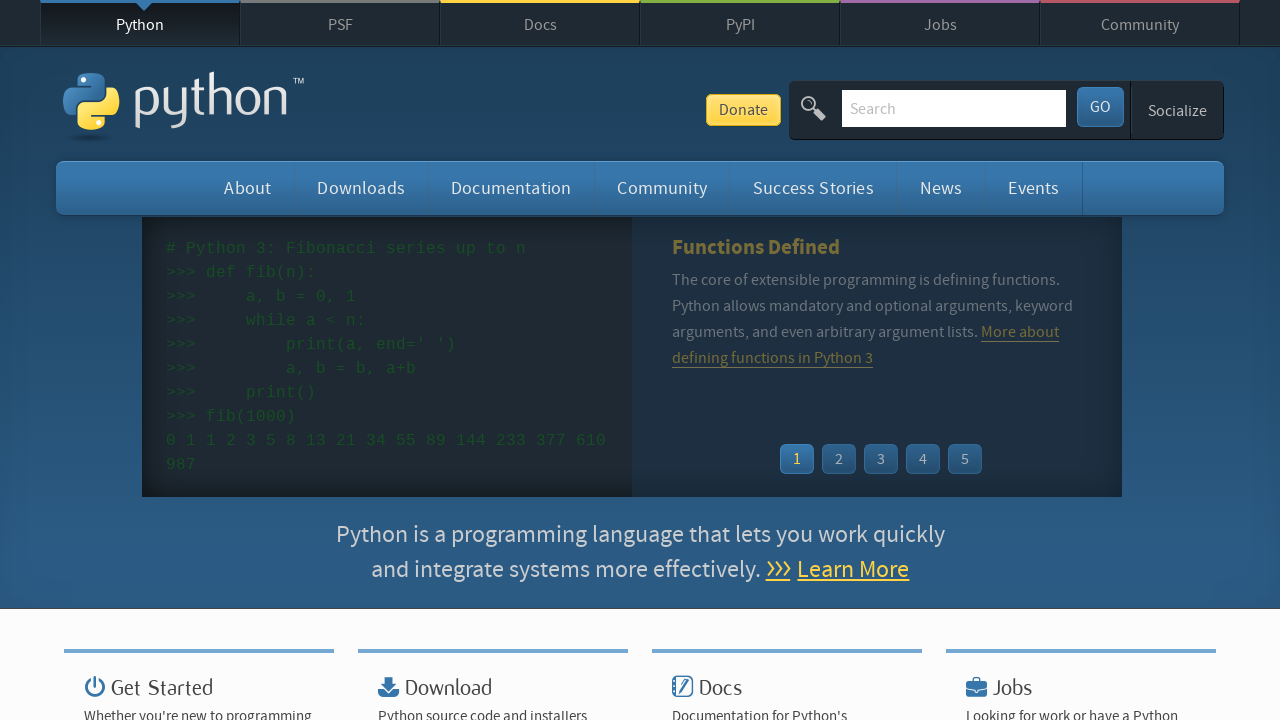

Upcoming events widget loaded
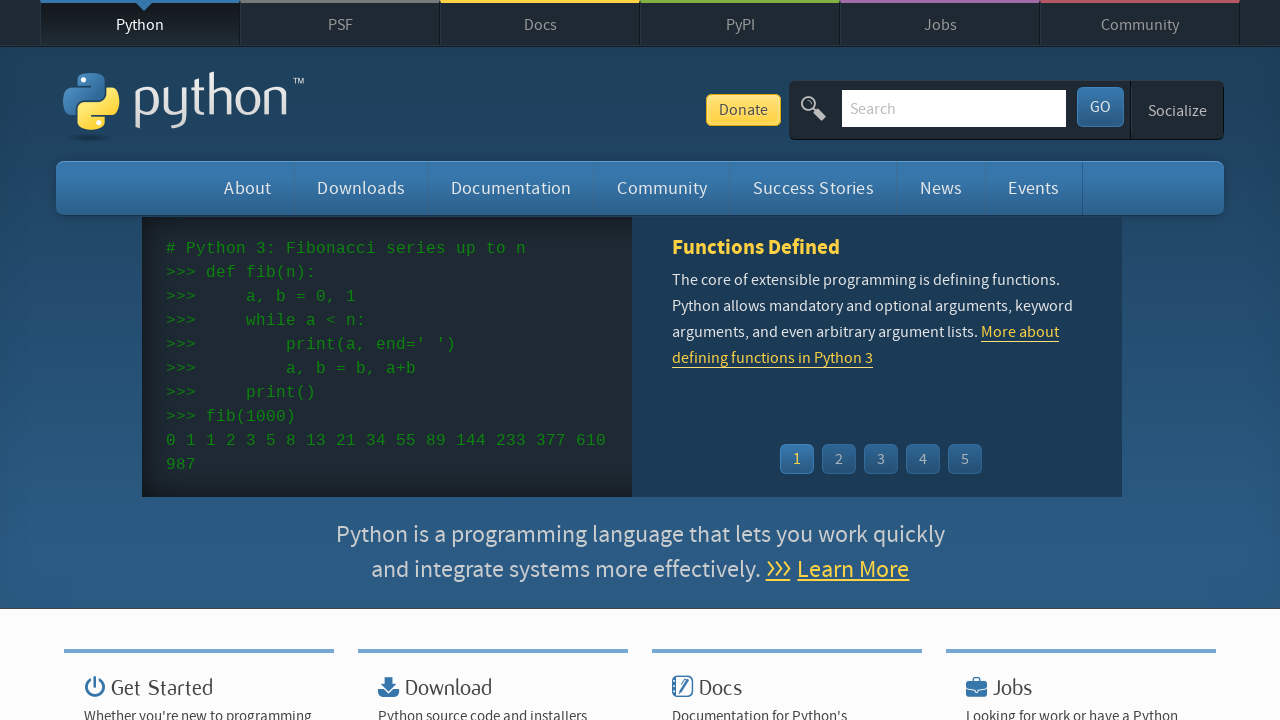

Event dates verified to be present in upcoming events section
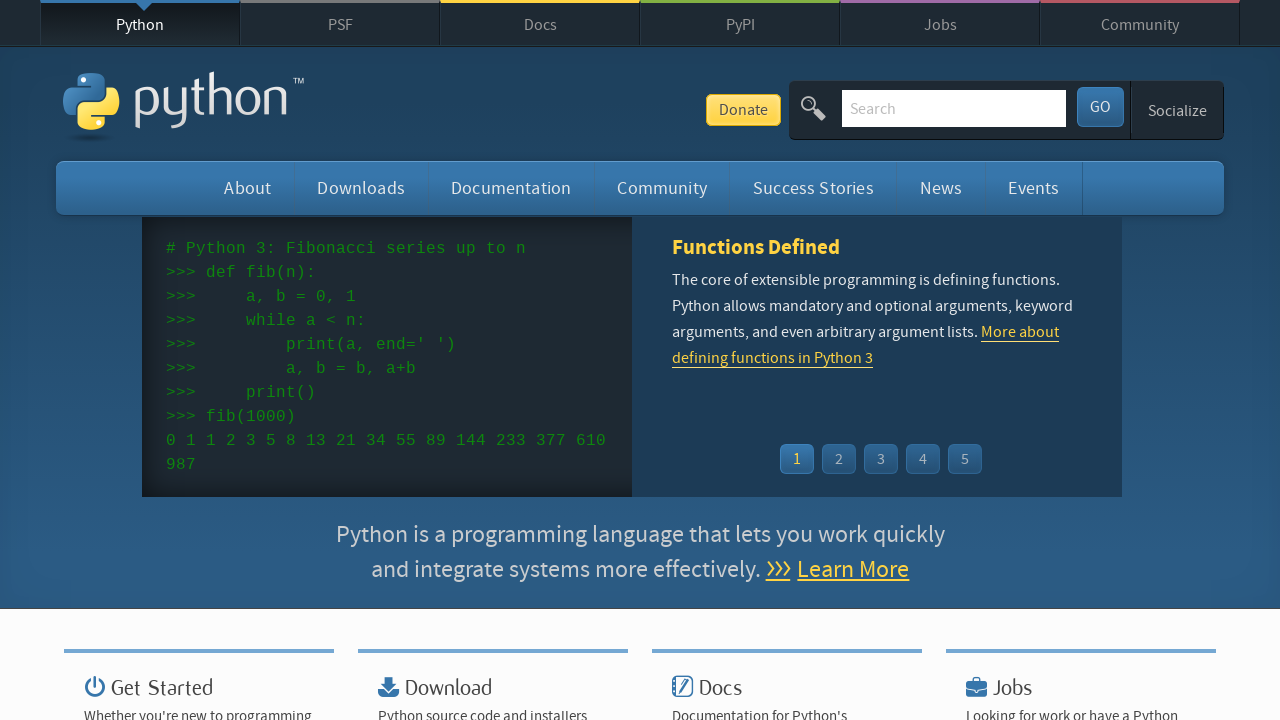

Event names/links verified to be present in upcoming events section
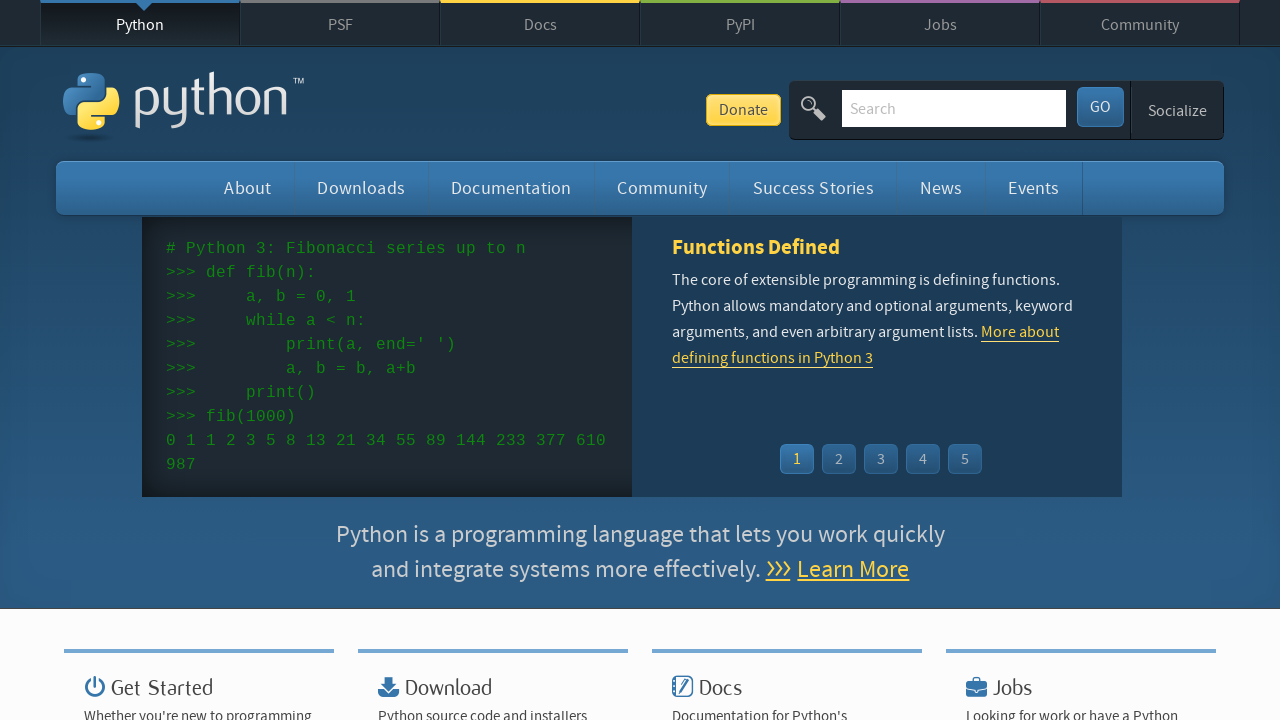

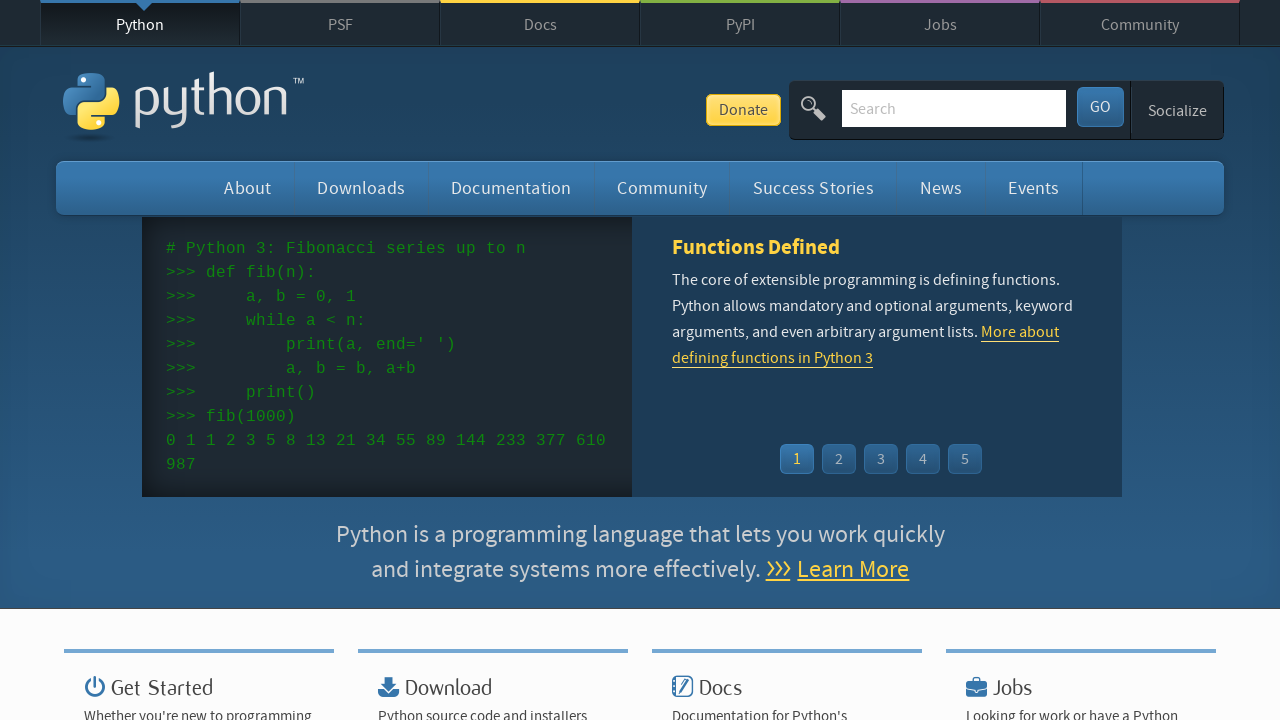